Tests Ajio shopping site by searching for bags, then filtering results by Men's category and Fashion Bags type, and verifying the filtered results are displayed.

Starting URL: https://www.ajio.com/

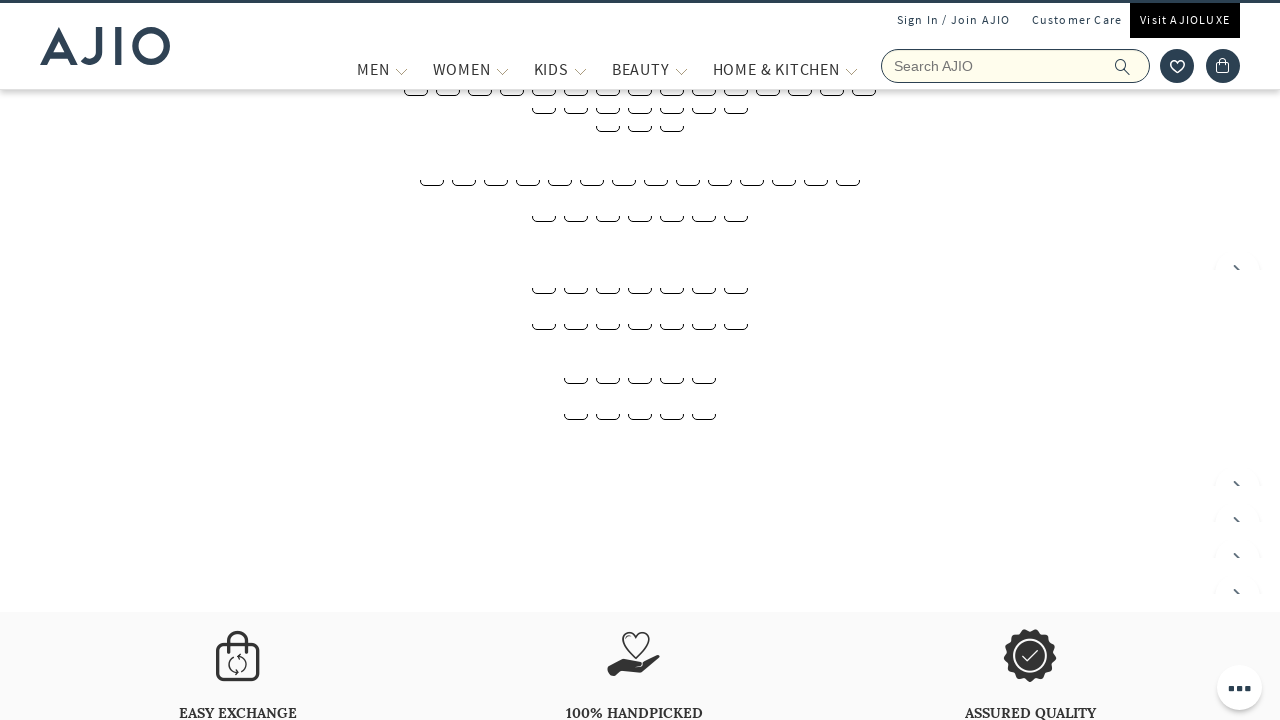

Filled search field with 'bags' on input[name='searchVal']
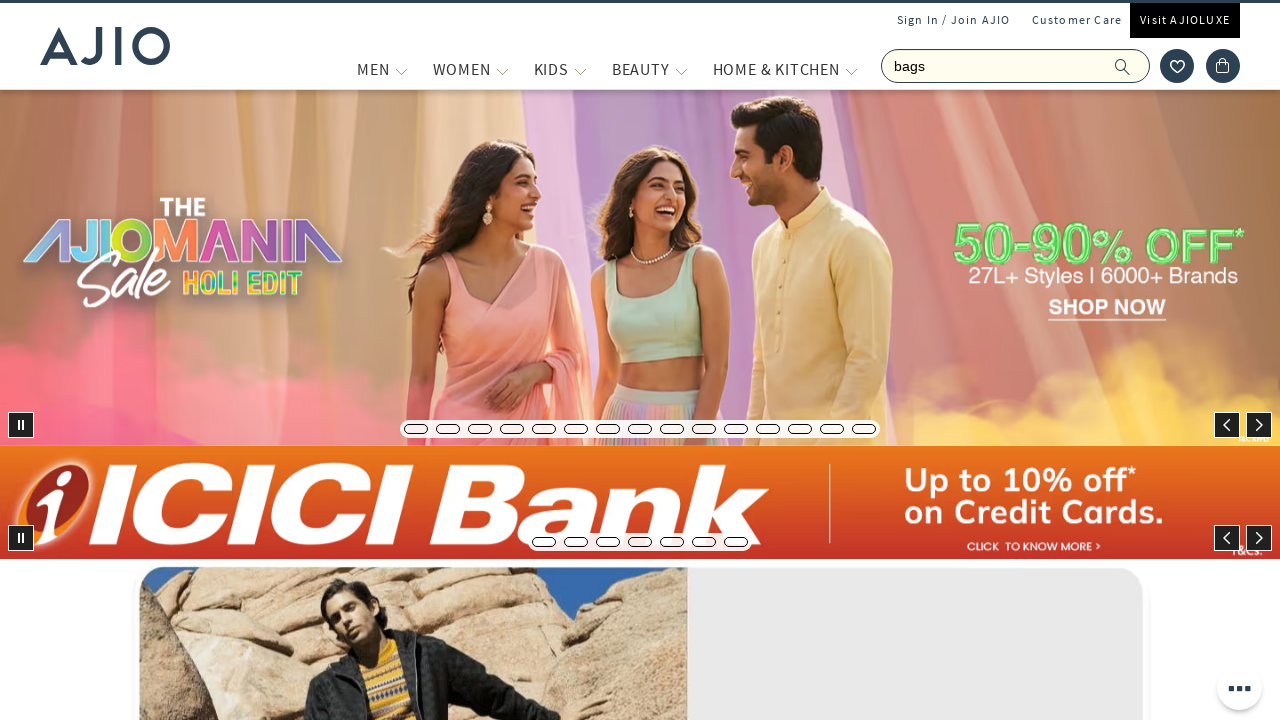

Pressed Enter to search for bags on input[name='searchVal']
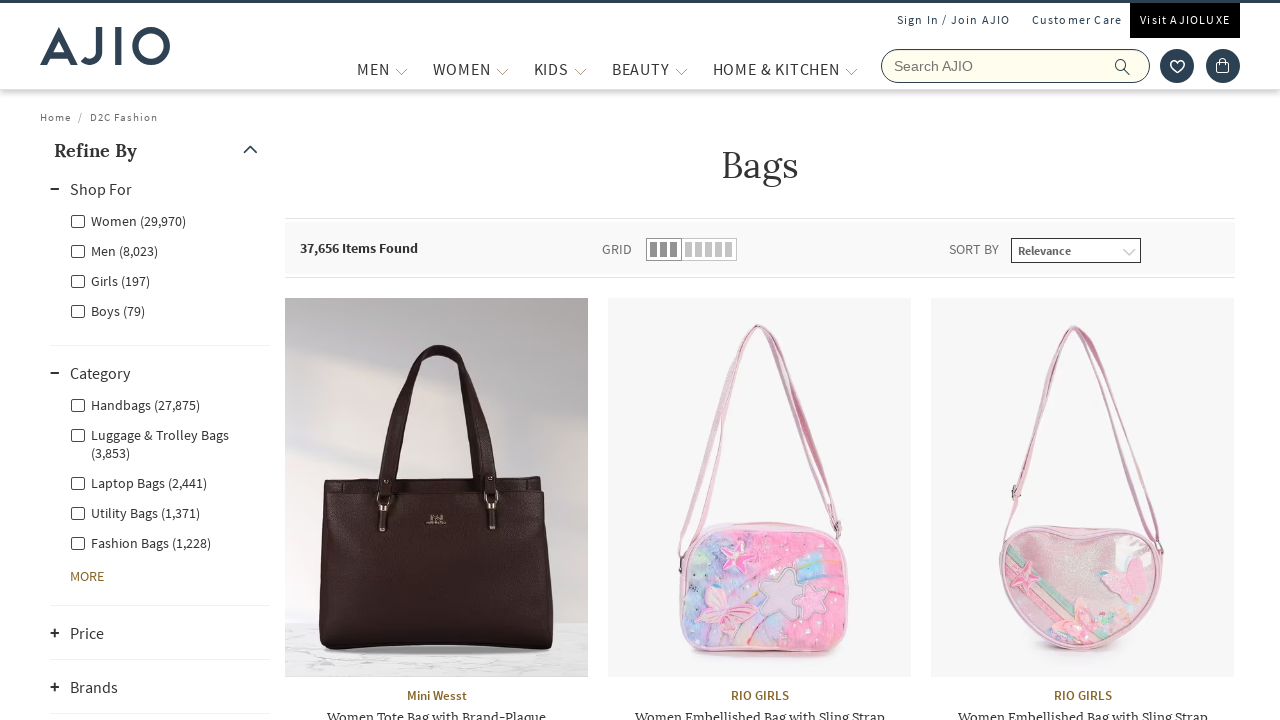

Search results loaded and Men filter option appeared
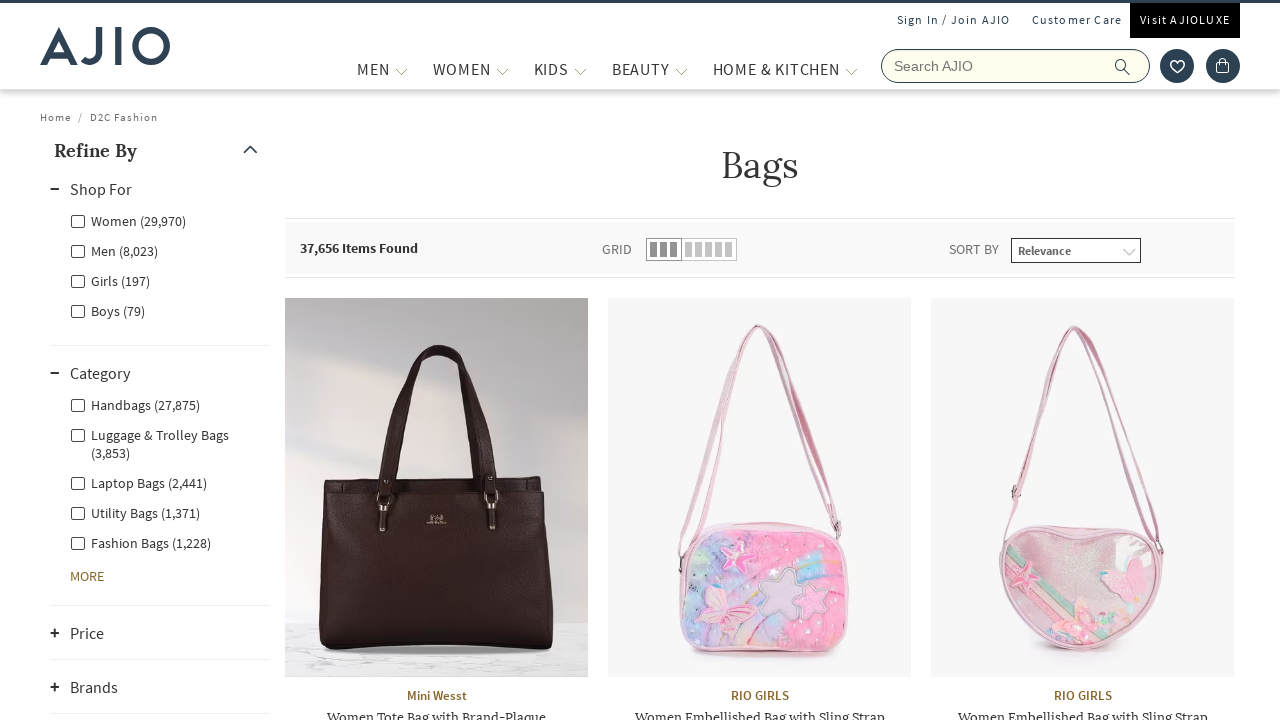

Clicked Men category filter at (114, 250) on xpath=//label[@for='Men']
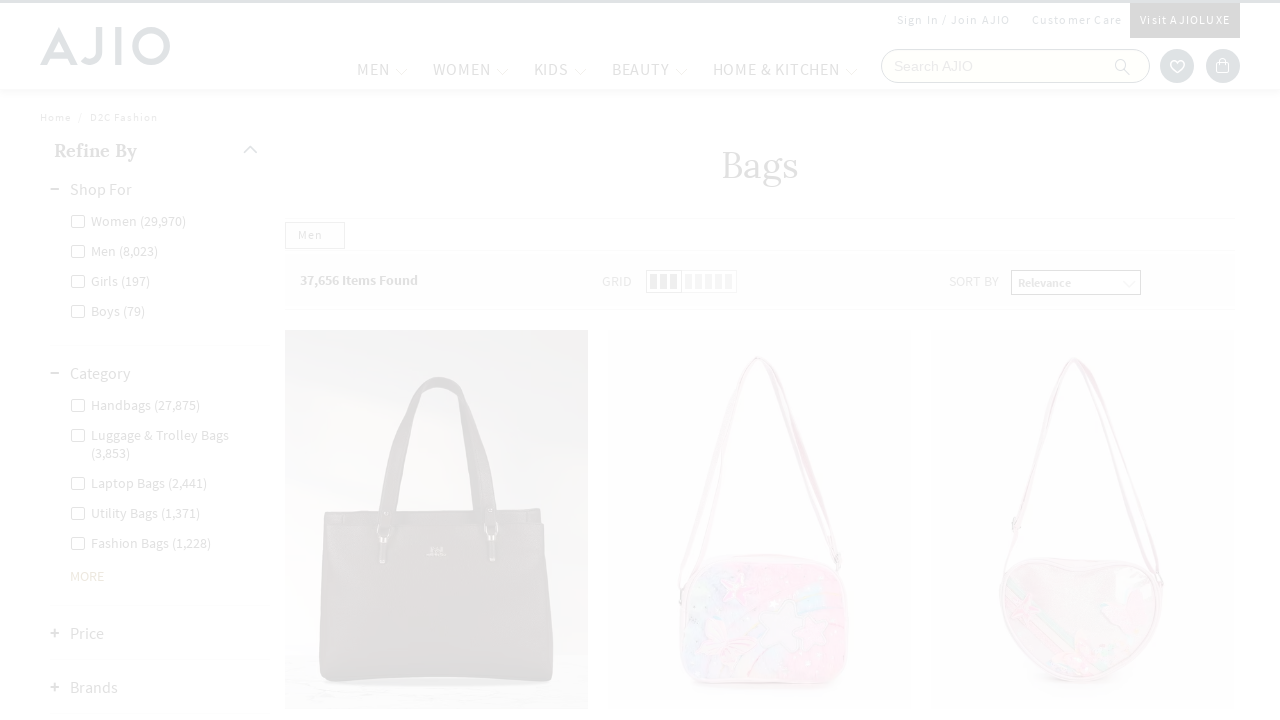

Waited for Men filter to apply
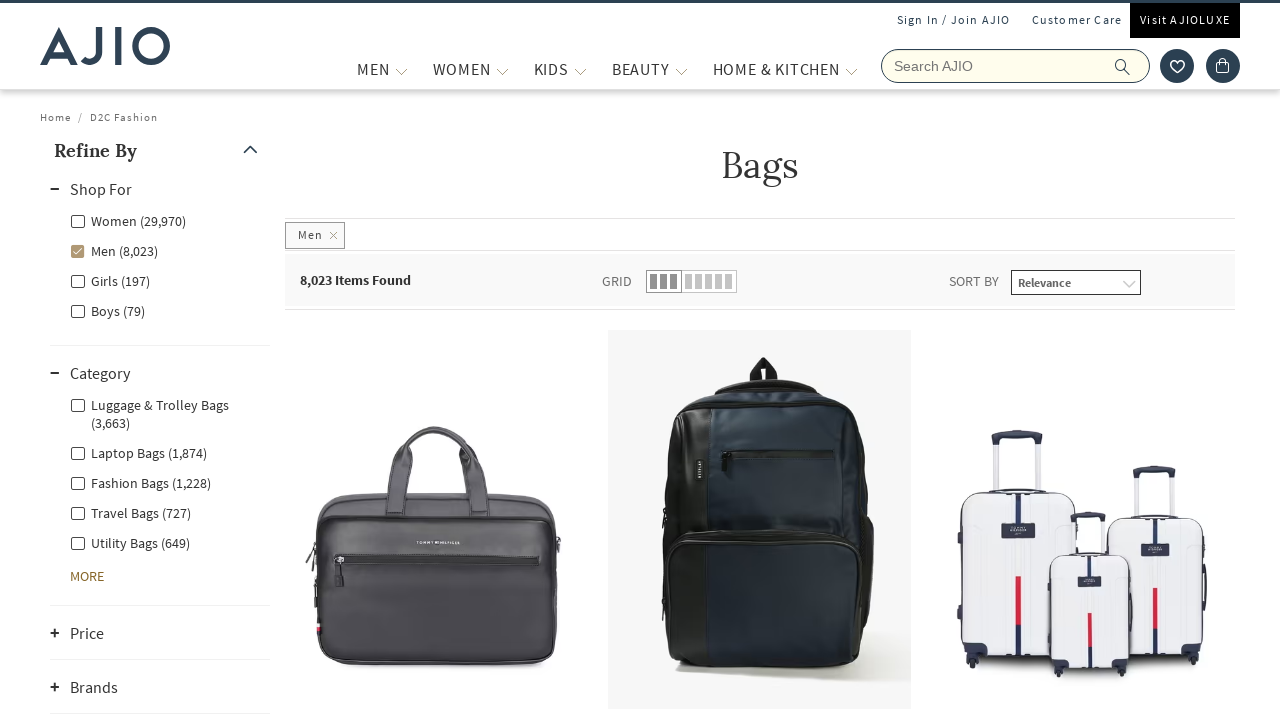

Clicked Fashion Bags type filter at (140, 482) on xpath=//label[contains(text(),'Fashion Bags')]
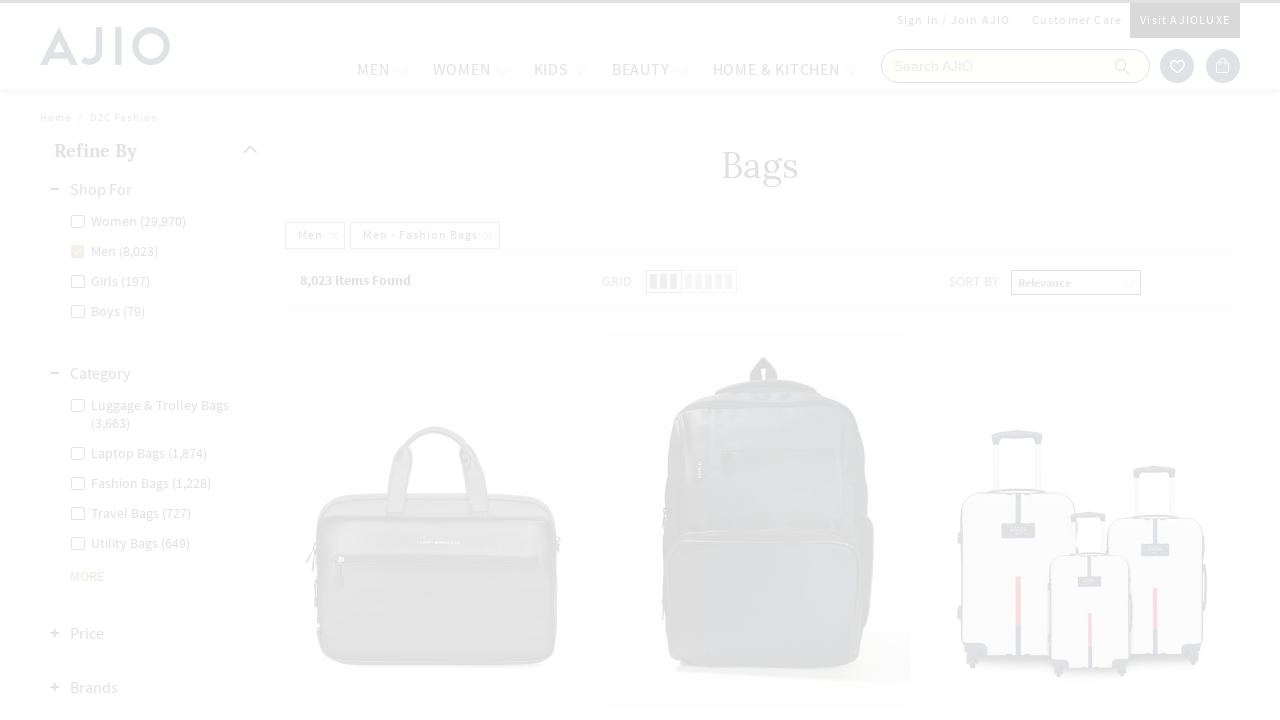

Waited for Fashion Bags filter to apply
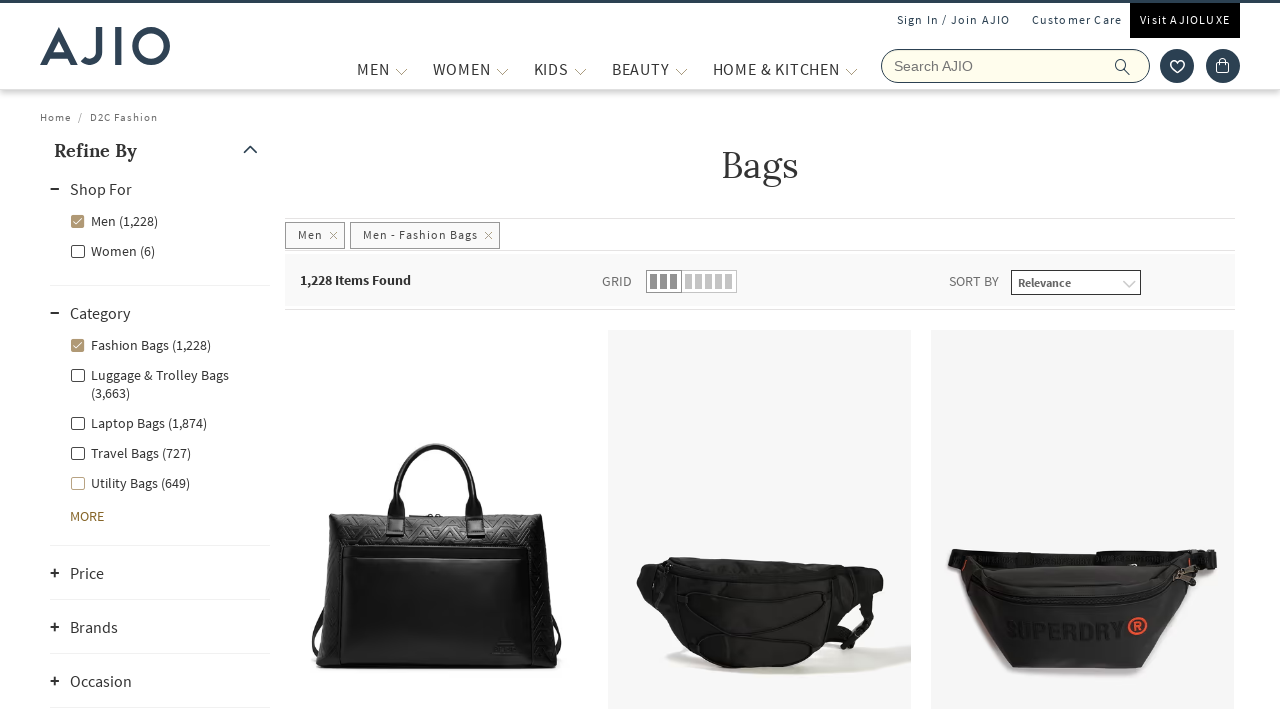

Verified filtered results item count is displayed
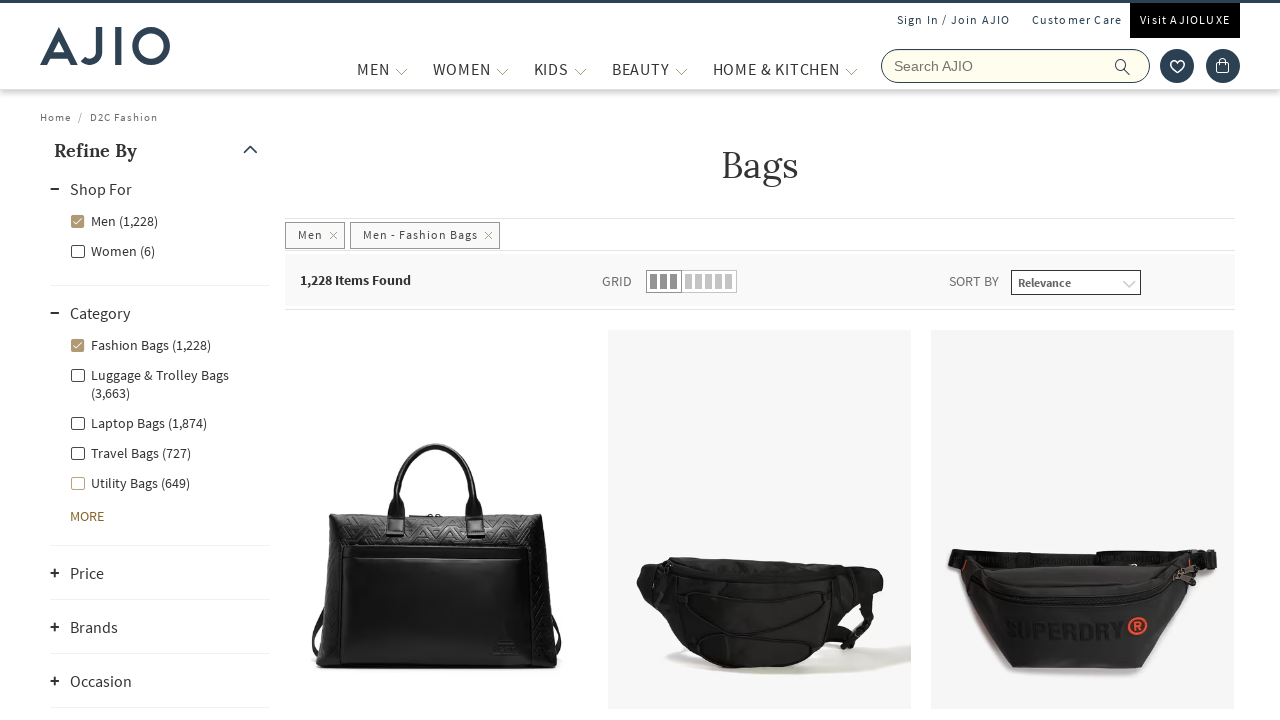

Verified product cards with brand names are visible
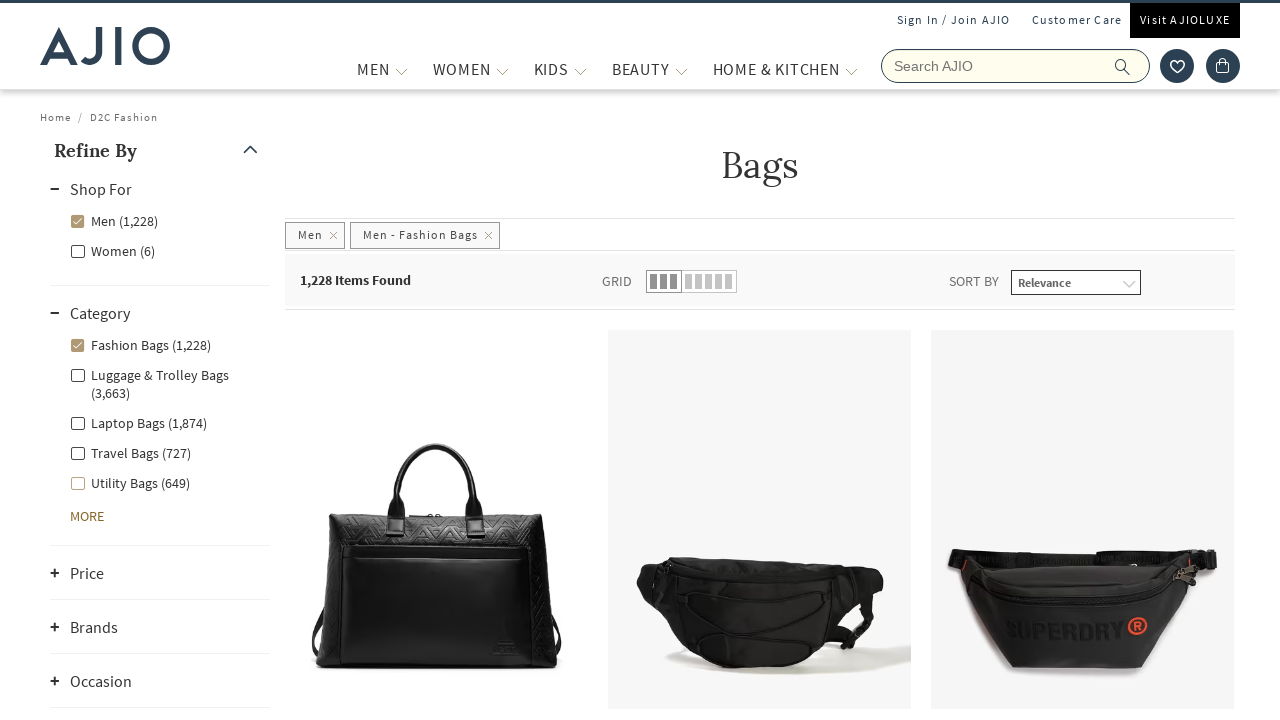

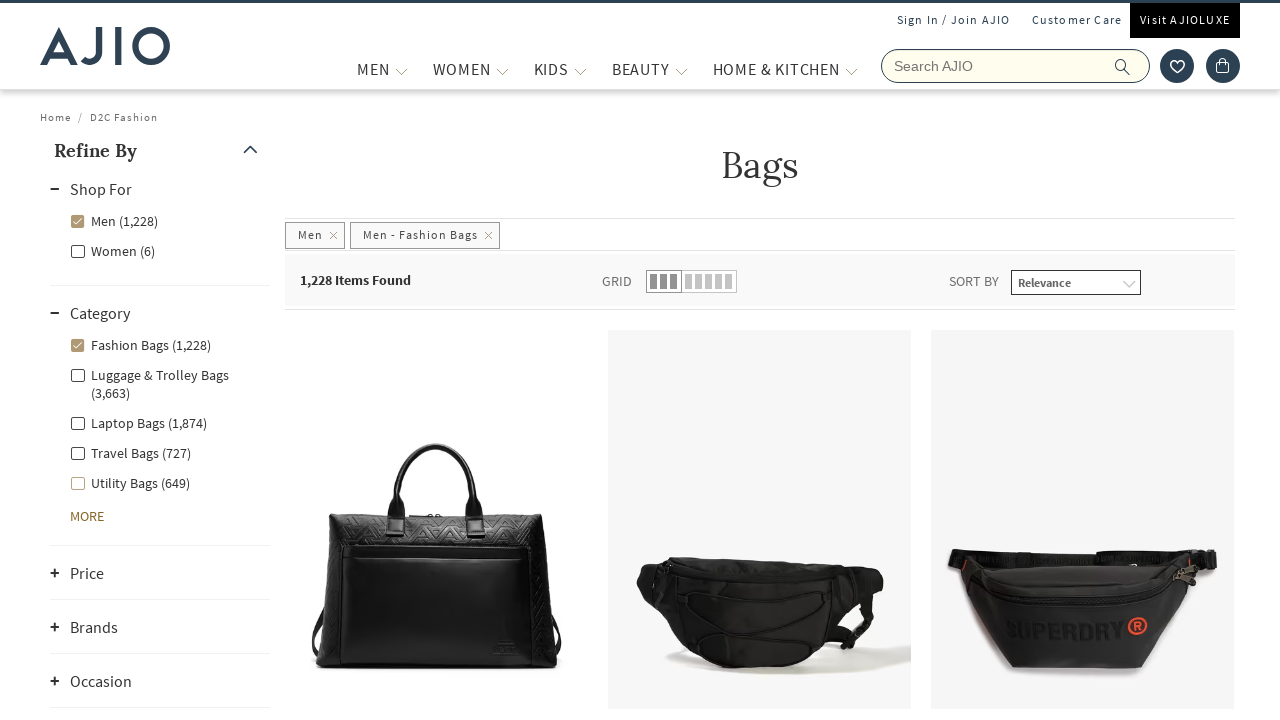